Tests file upload functionality by uploading a text file and clicking the upload button

Starting URL: https://the-internet.herokuapp.com/upload

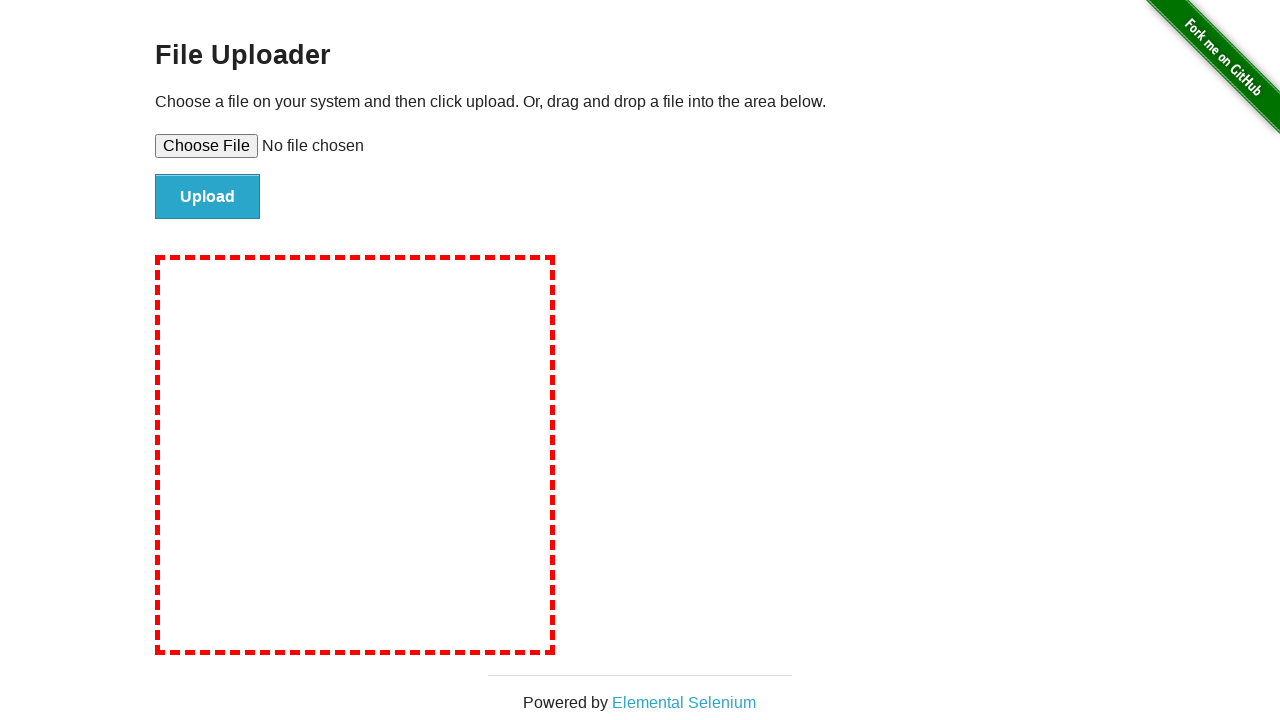

Created temporary text file with sample content
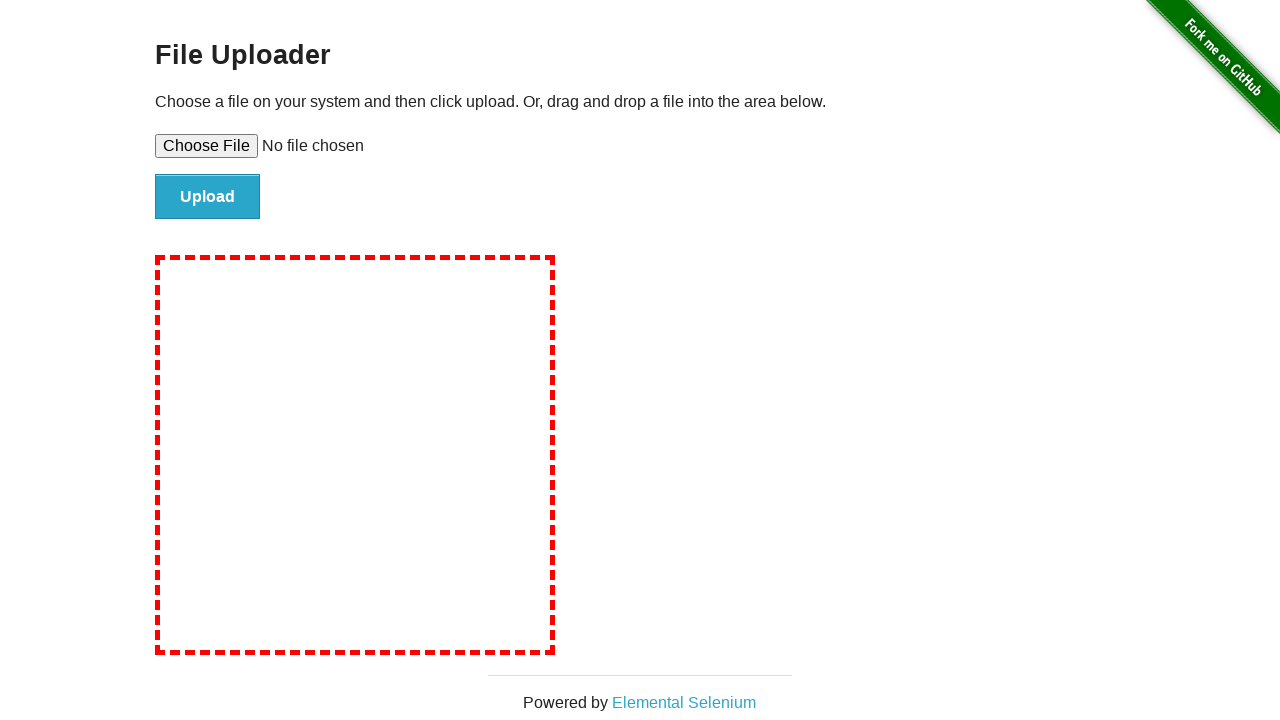

Set input file to upload temporary text file
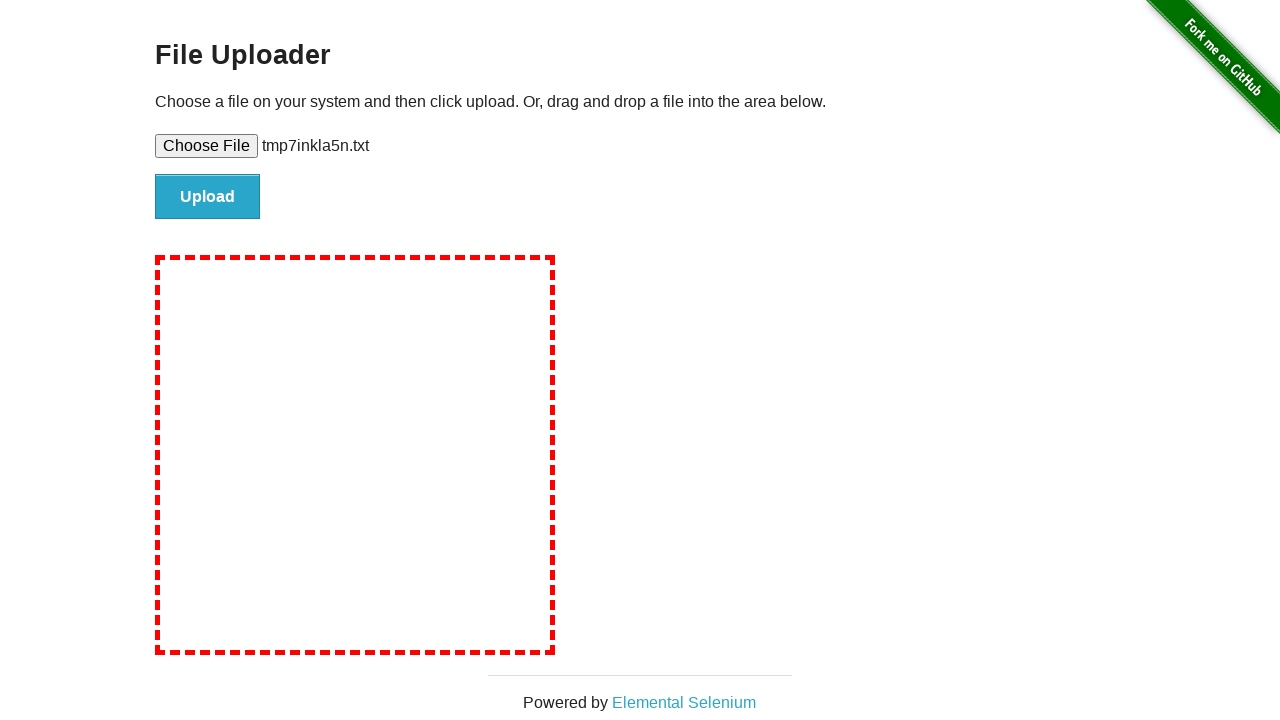

Clicked upload button to submit file at (208, 197) on input.button
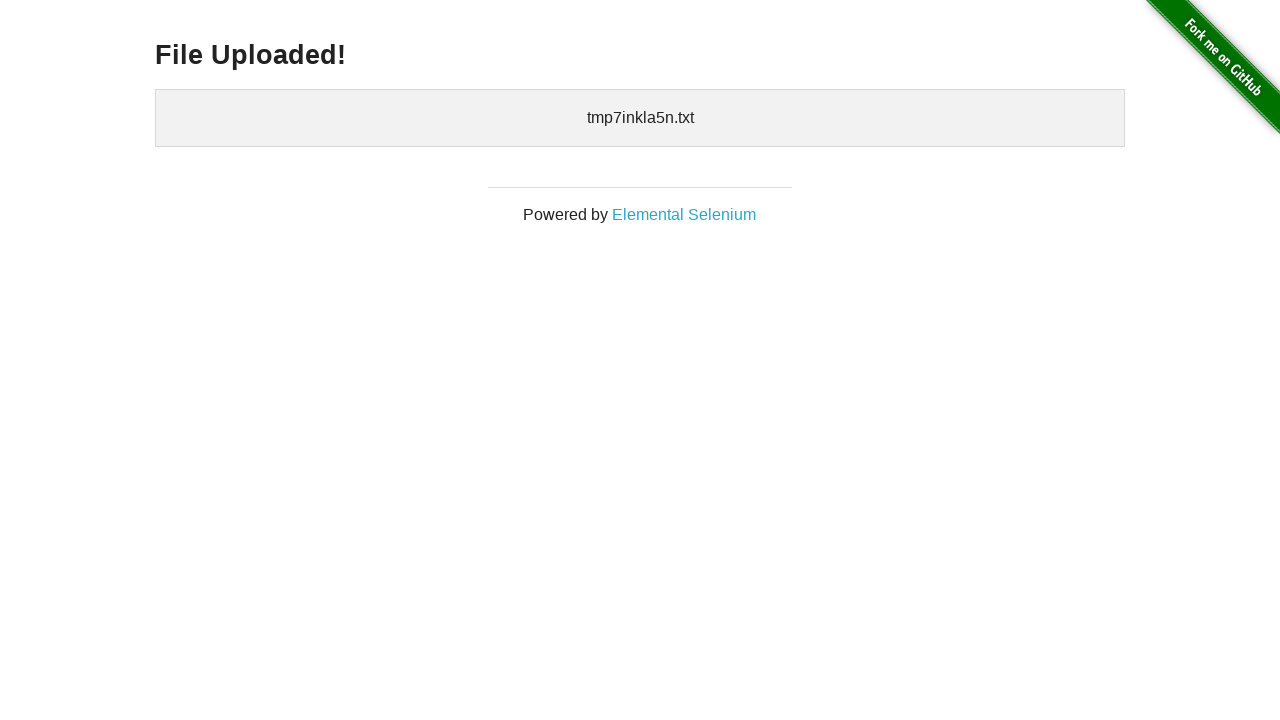

Upload confirmation heading appeared
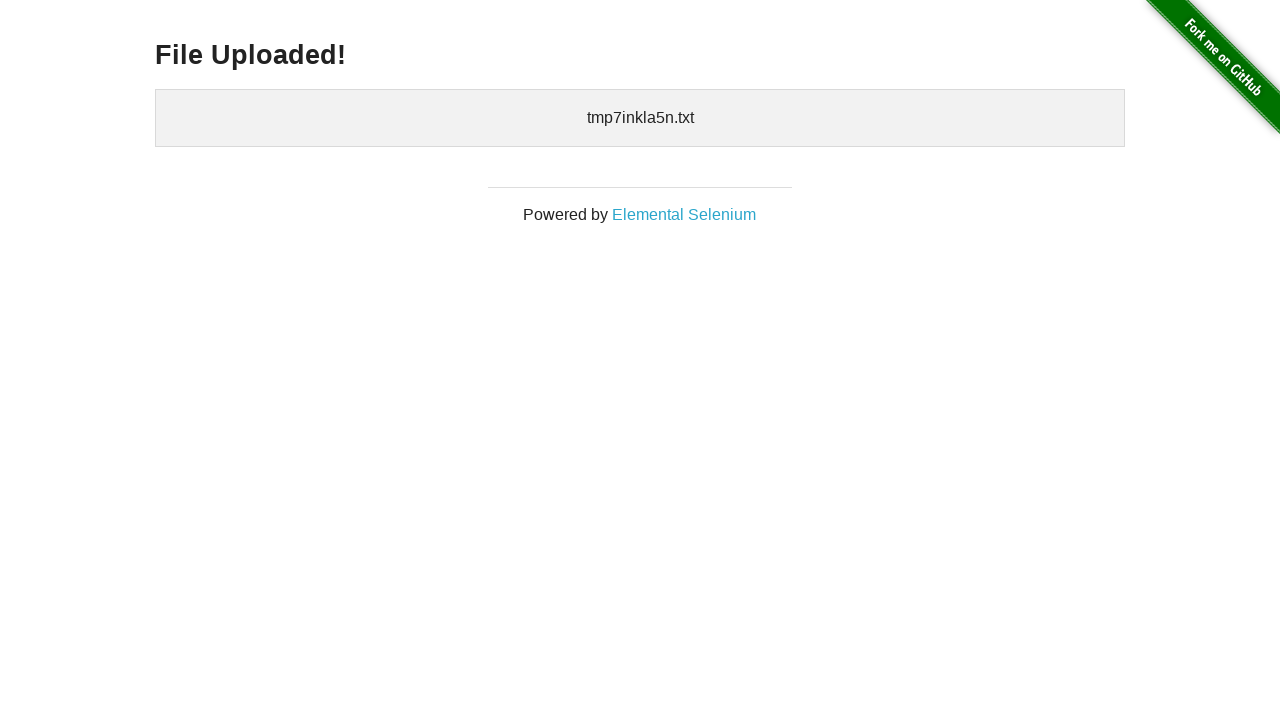

Cleaned up temporary file
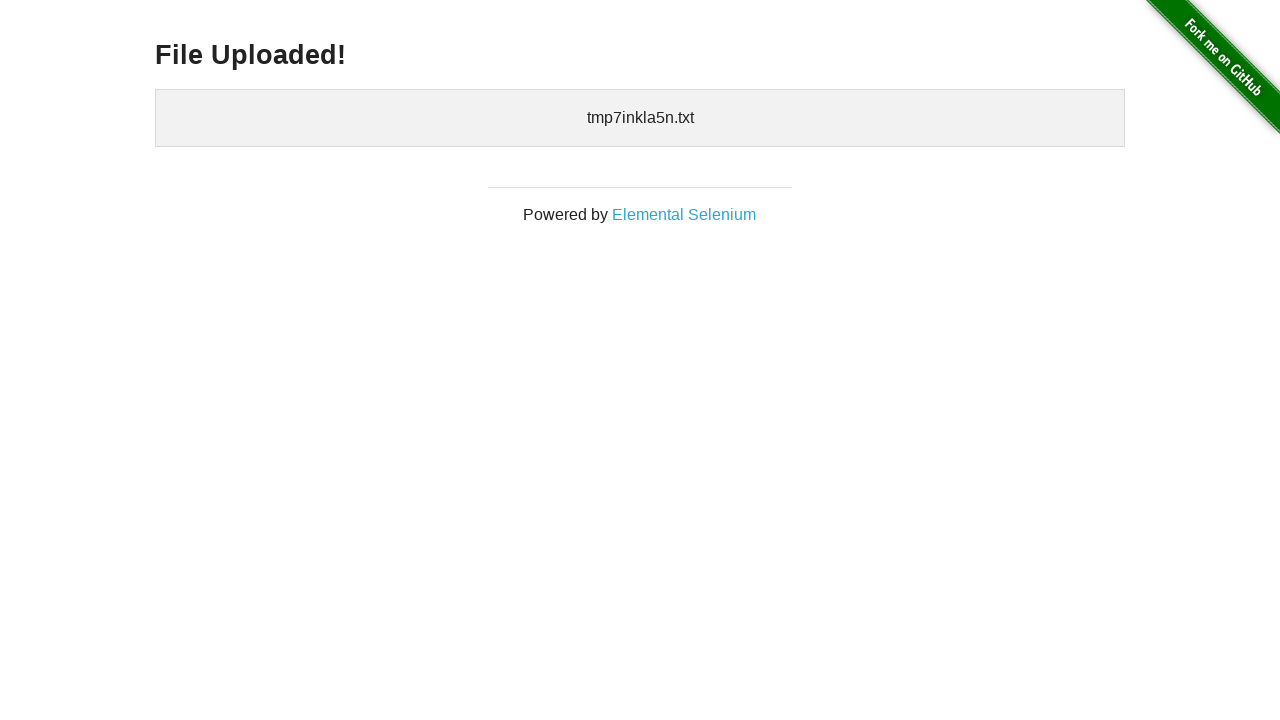

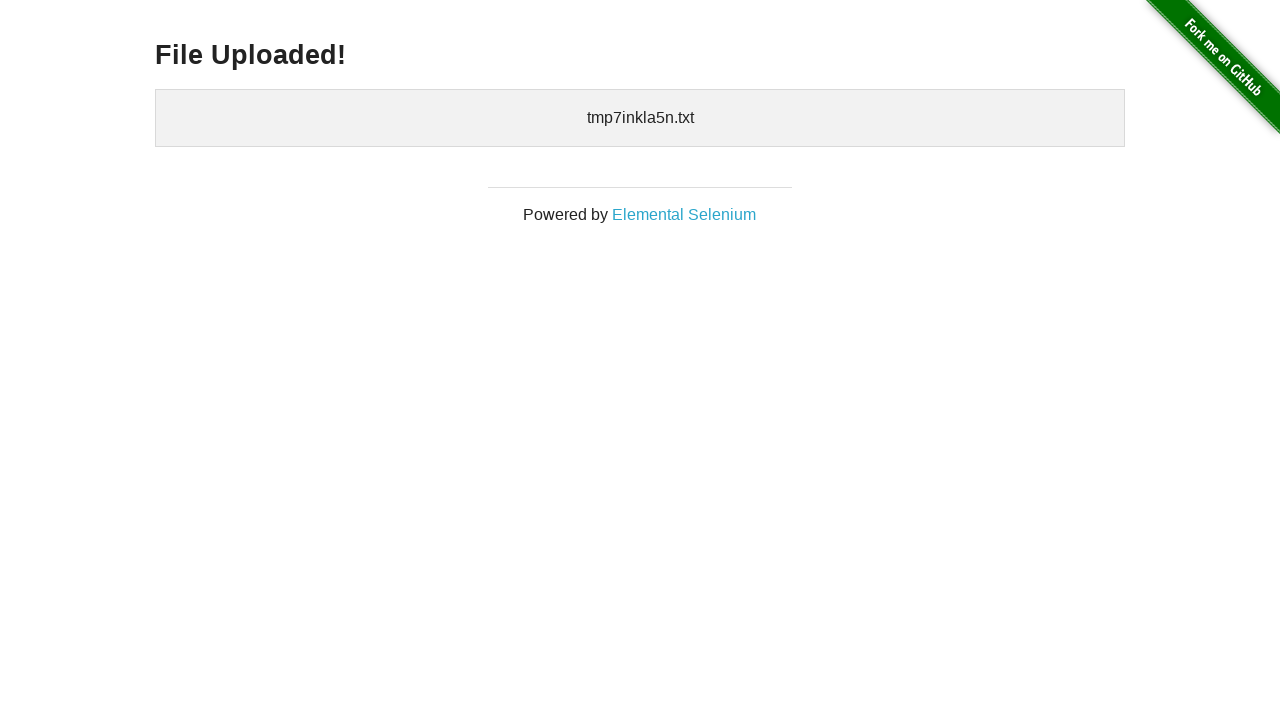